Tests dismissing a JavaScript confirm dialog by clicking a button that triggers a confirm dialog and then dismissing it

Starting URL: https://automationfc.github.io/basic-form/index.html

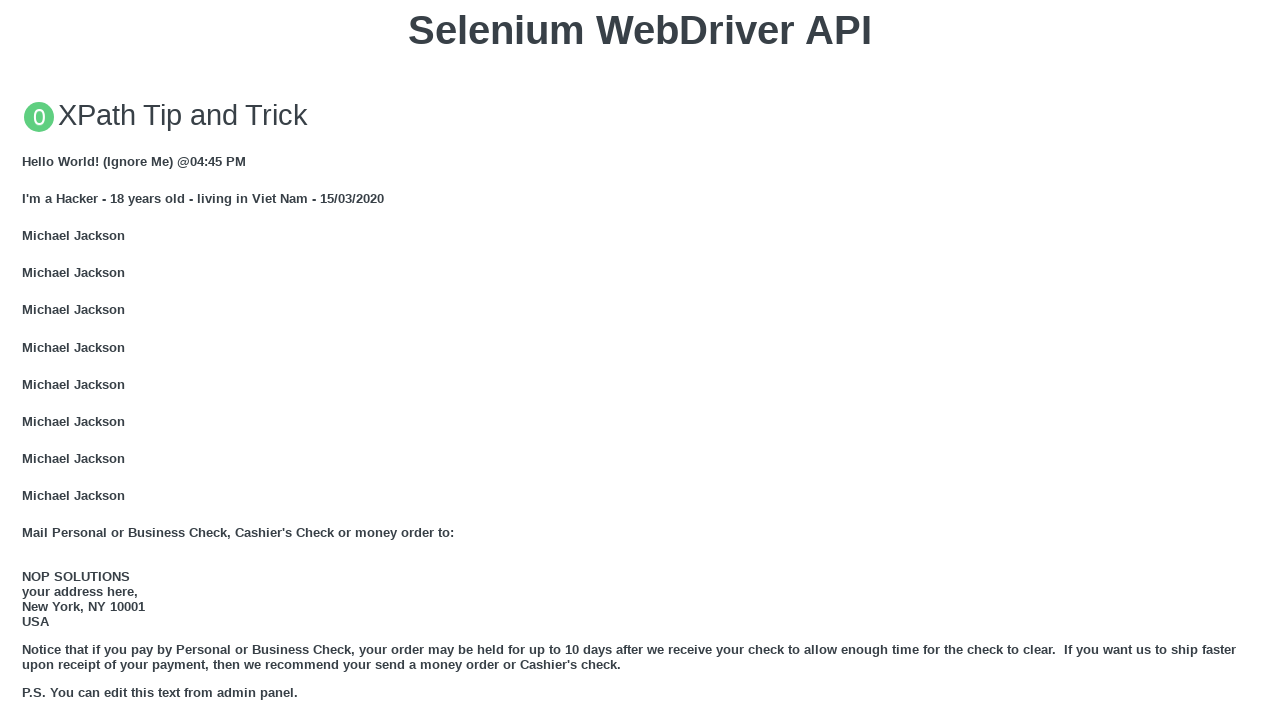

Navigated to basic form page
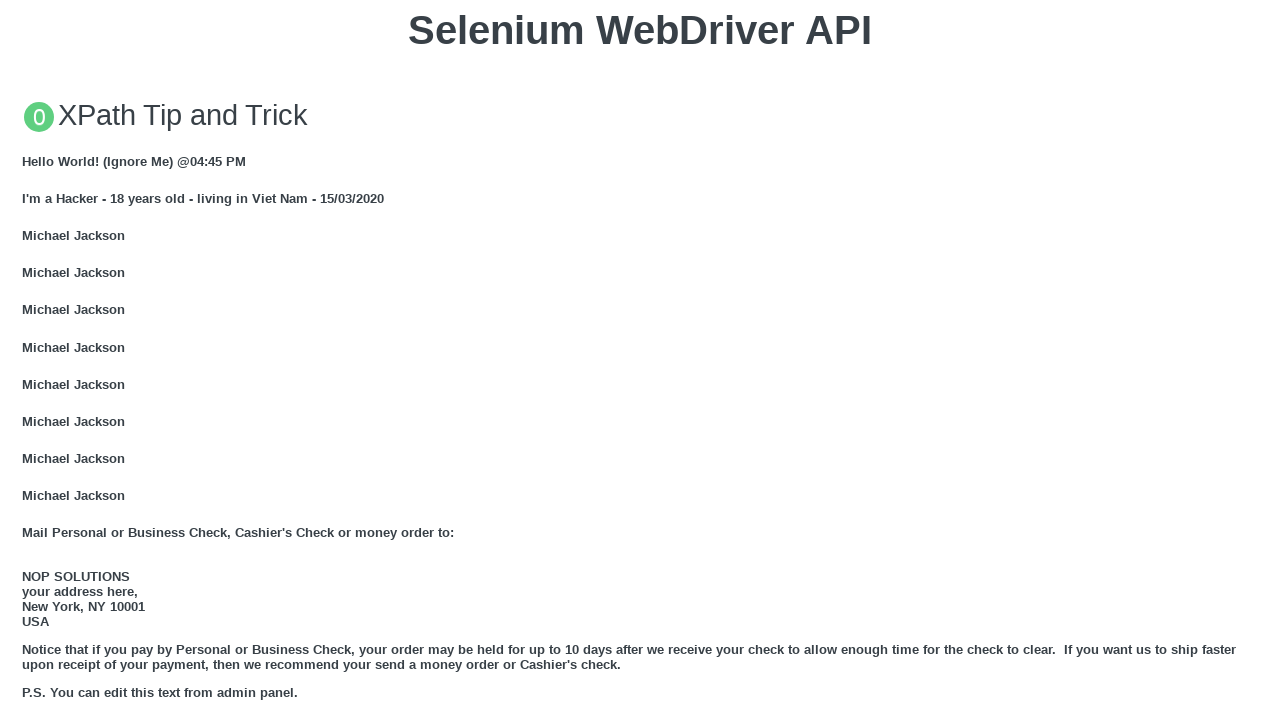

Clicked button to trigger confirm dialog at (640, 360) on xpath=//button[text()='Click for JS Confirm']
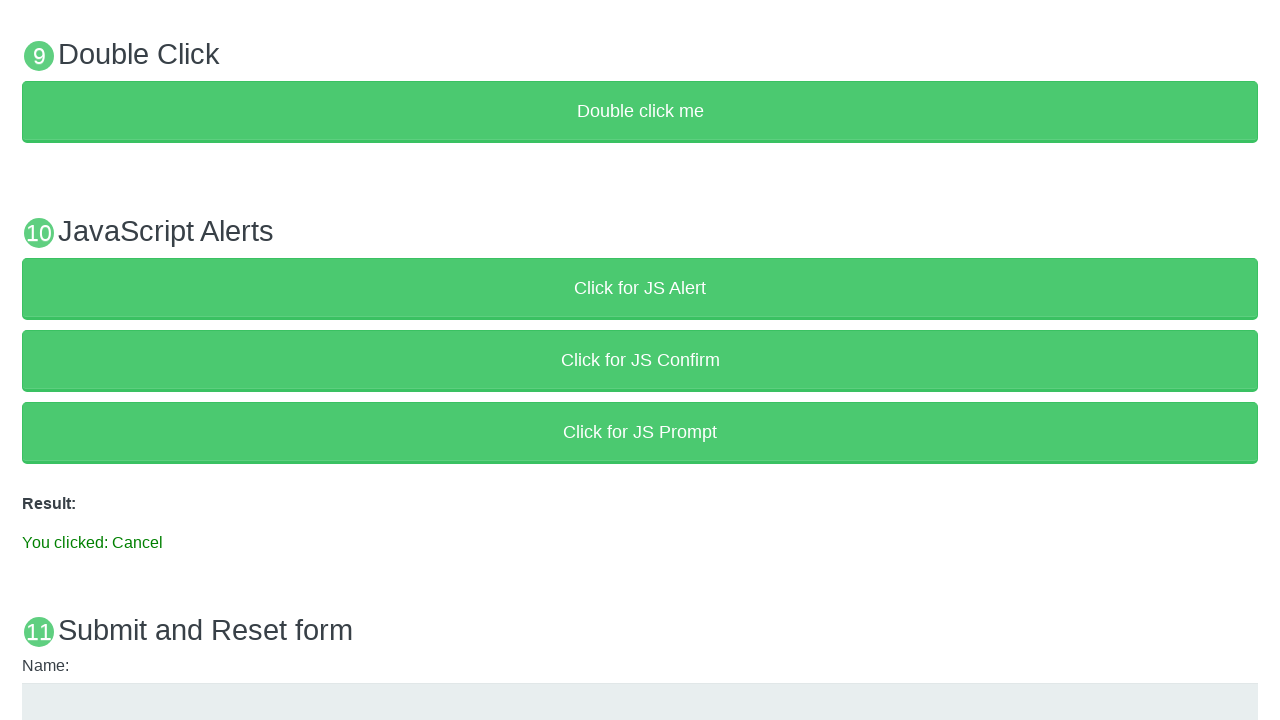

Set up dialog handler to dismiss confirm dialog
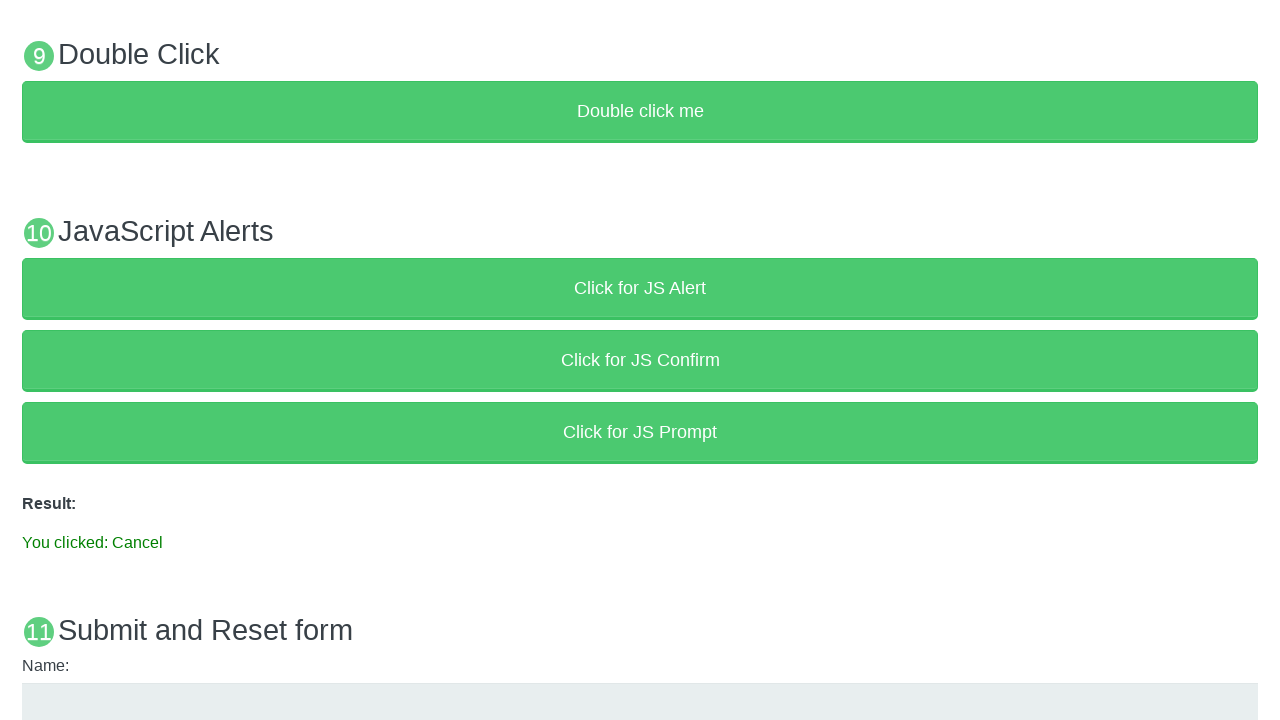

Result element loaded after dismissing dialog
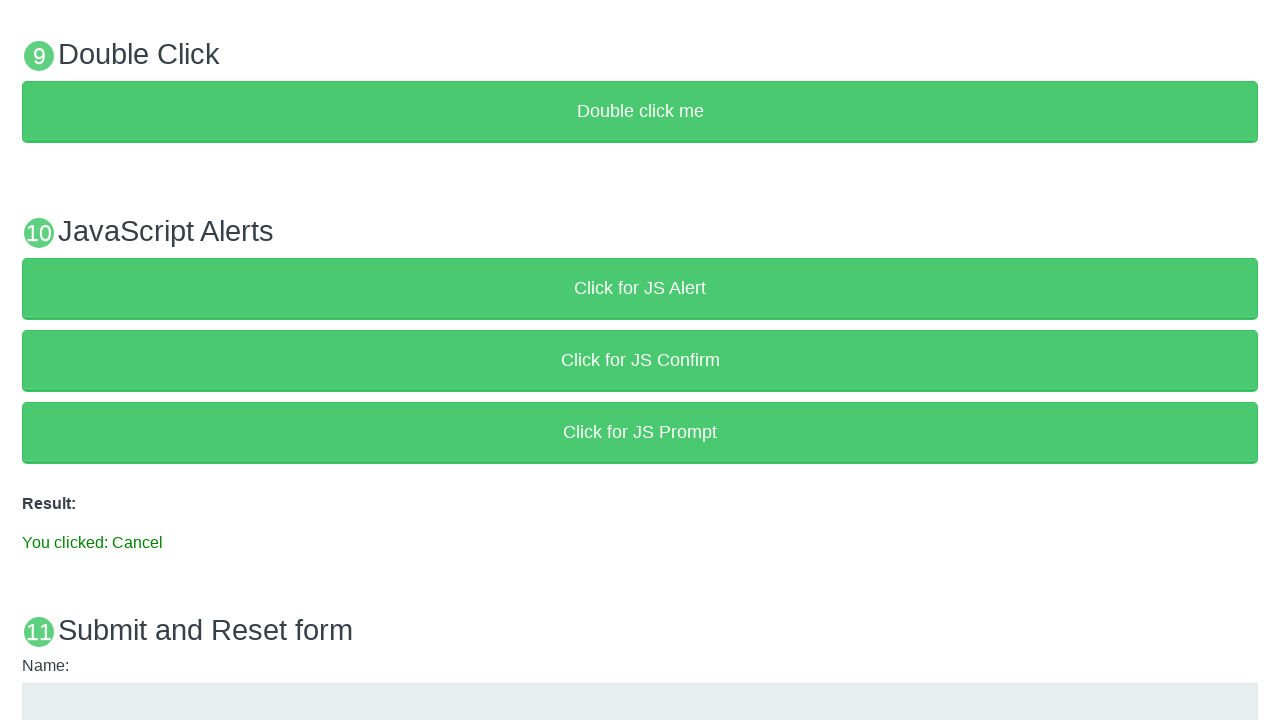

Verified result text contains 'You clicked: Cancel'
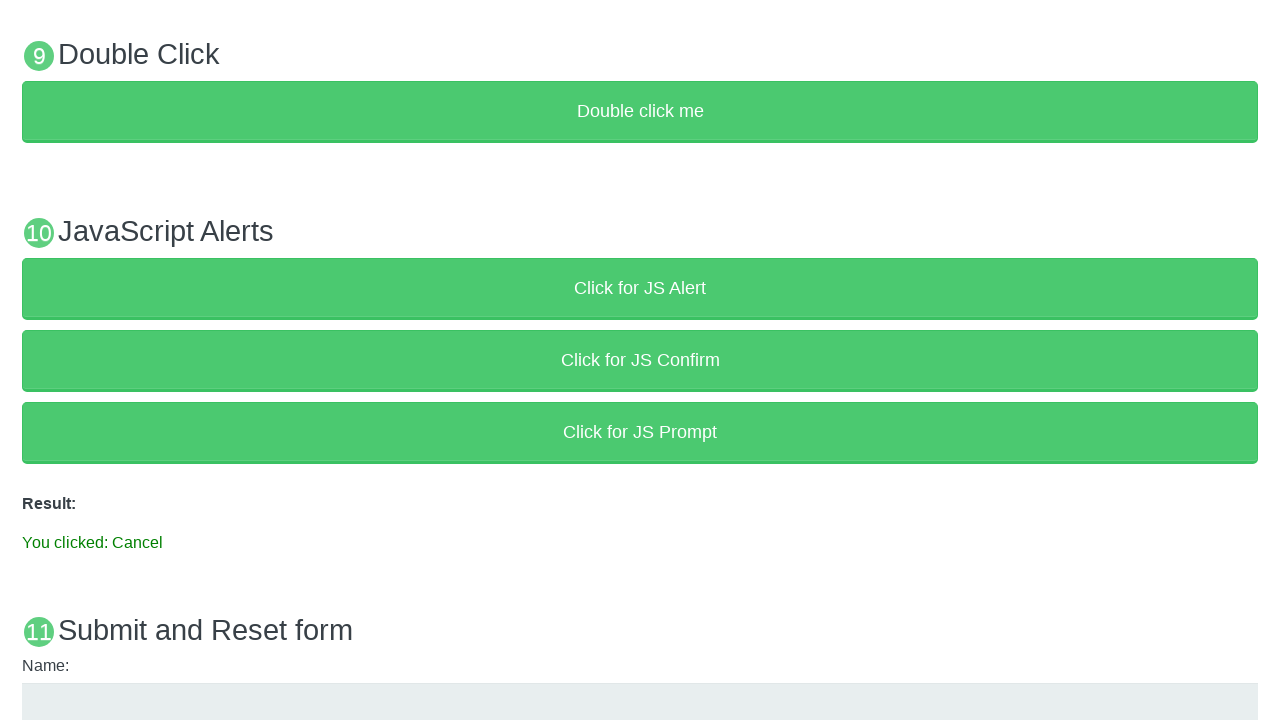

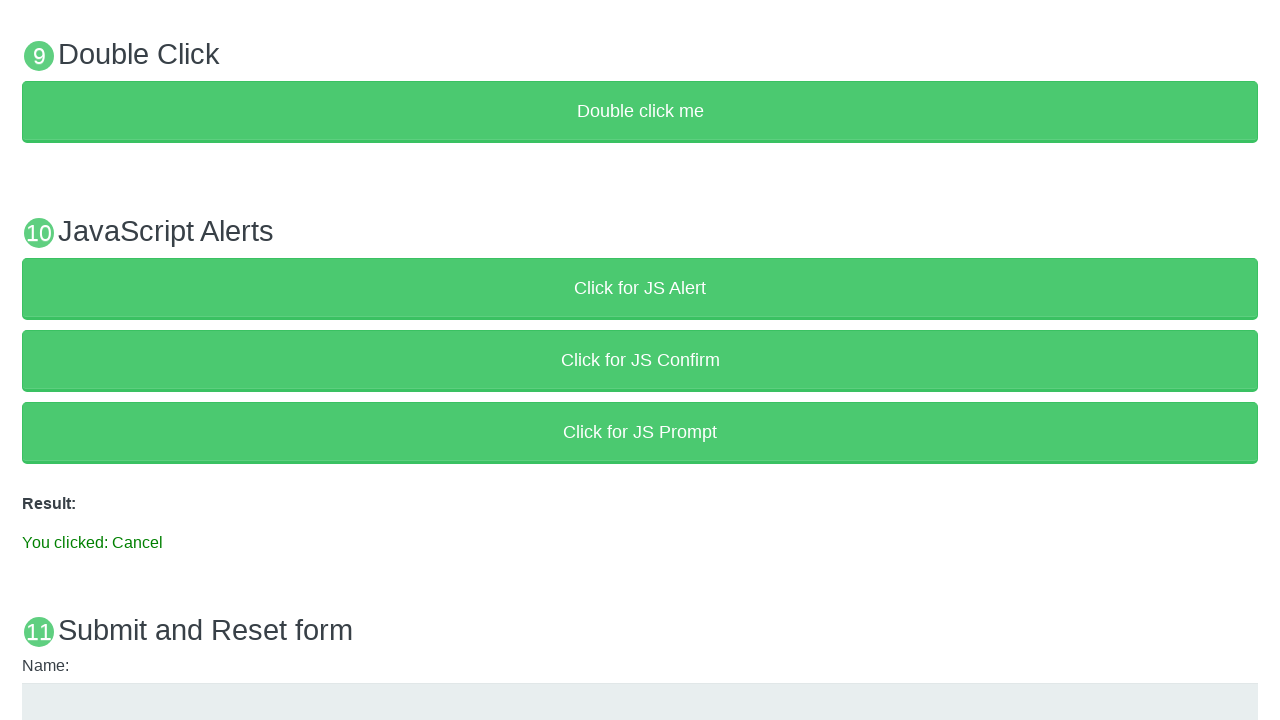